Verifies the Zero Bank branding link text and href attribute on the login page

Starting URL: http://zero.webappsecurity.com/login.html

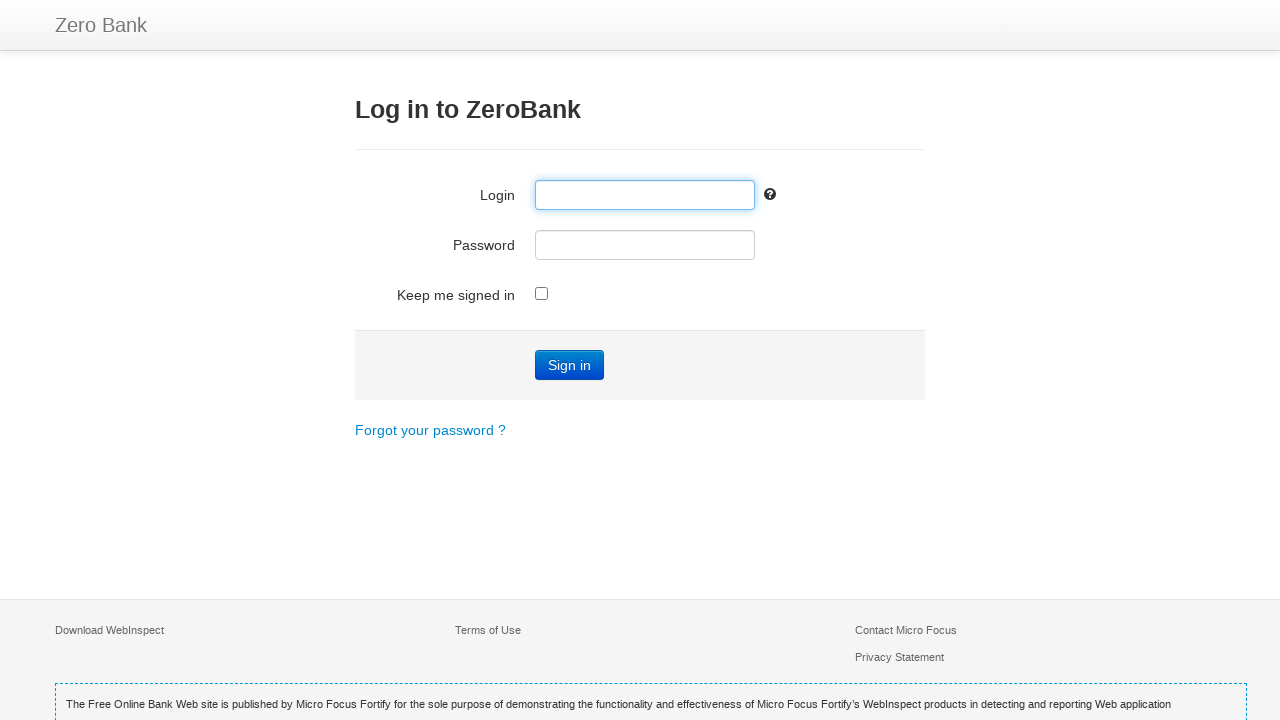

Navigated to Zero Bank login page
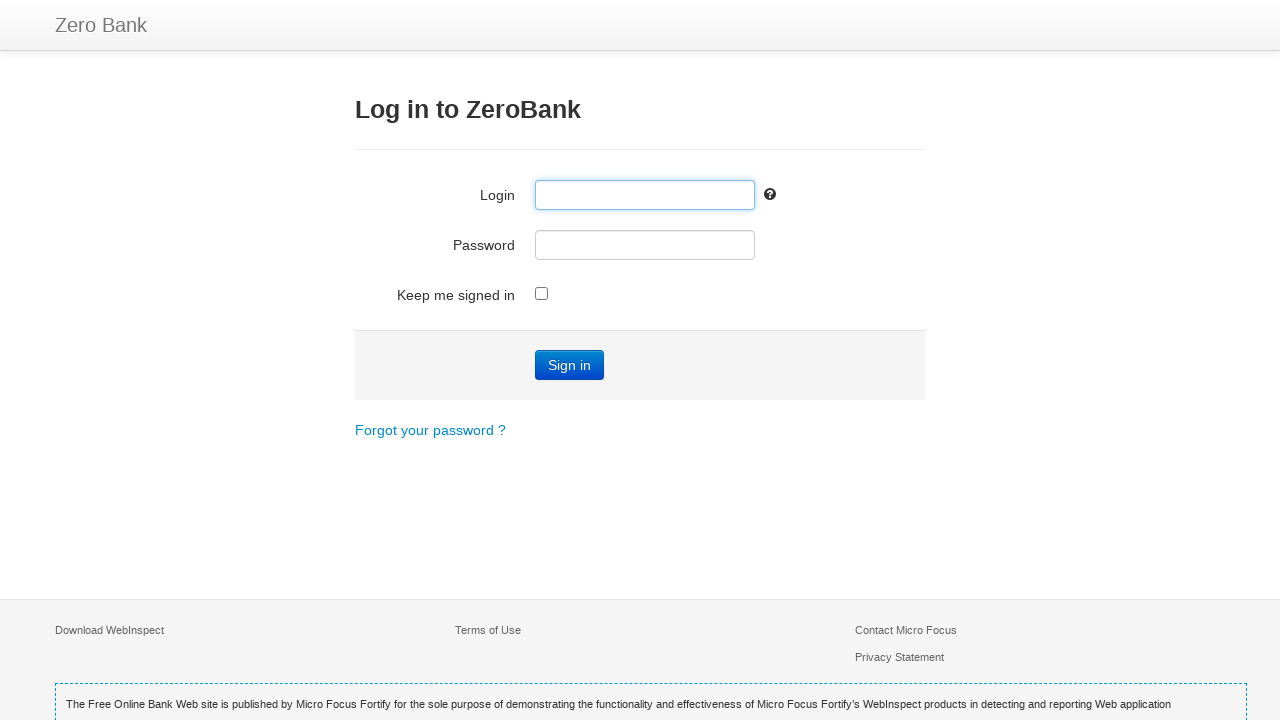

Located Zero Bank branding link element
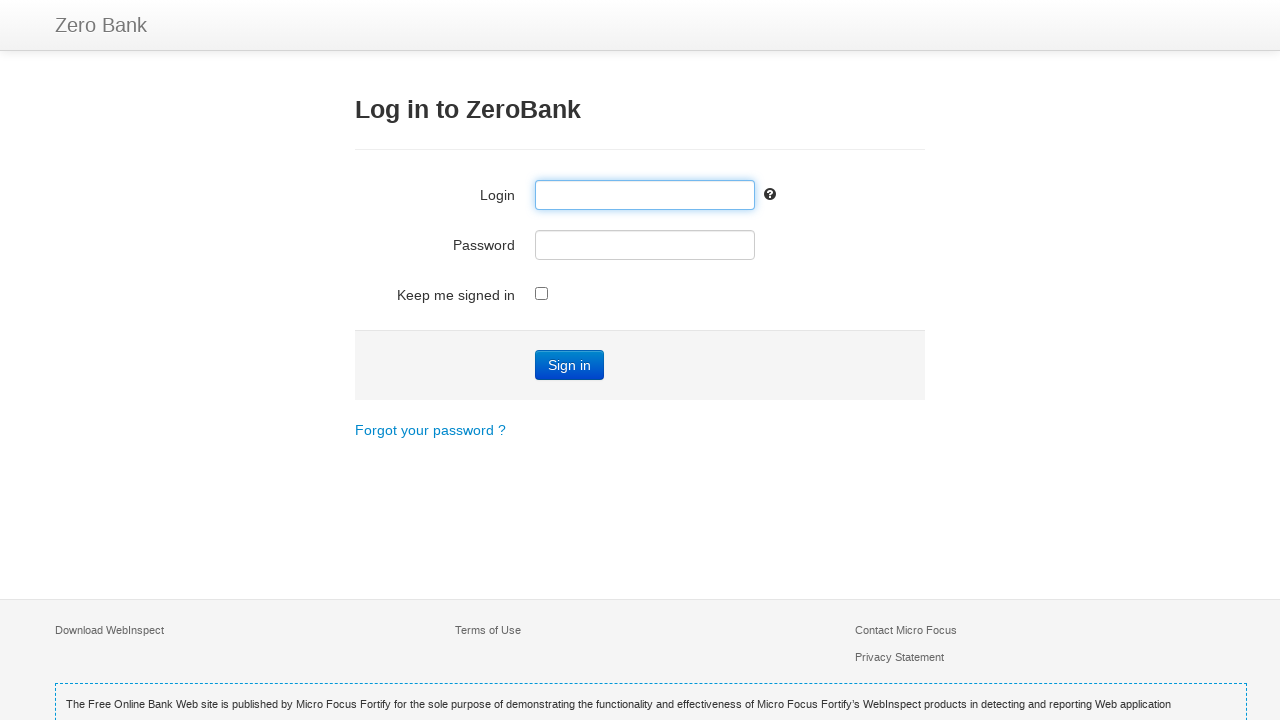

Retrieved branding link text: 'Zero Bank'
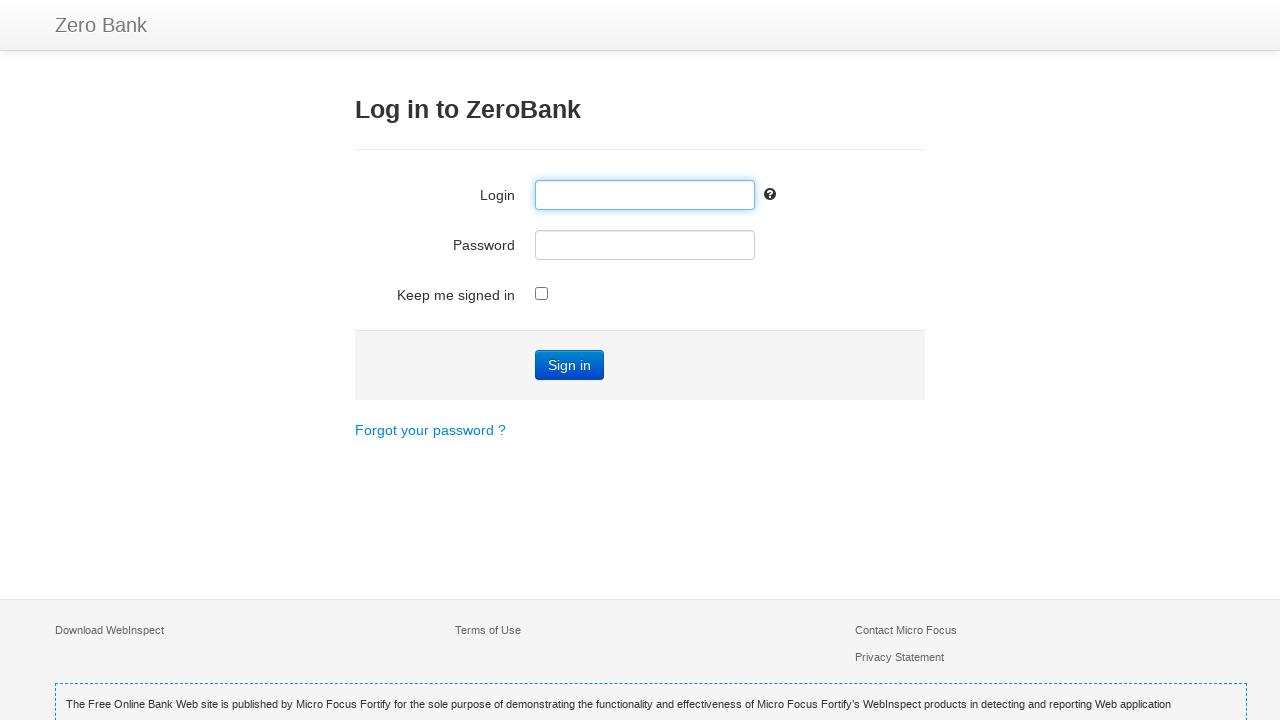

Verified branding link text is 'Zero Bank'
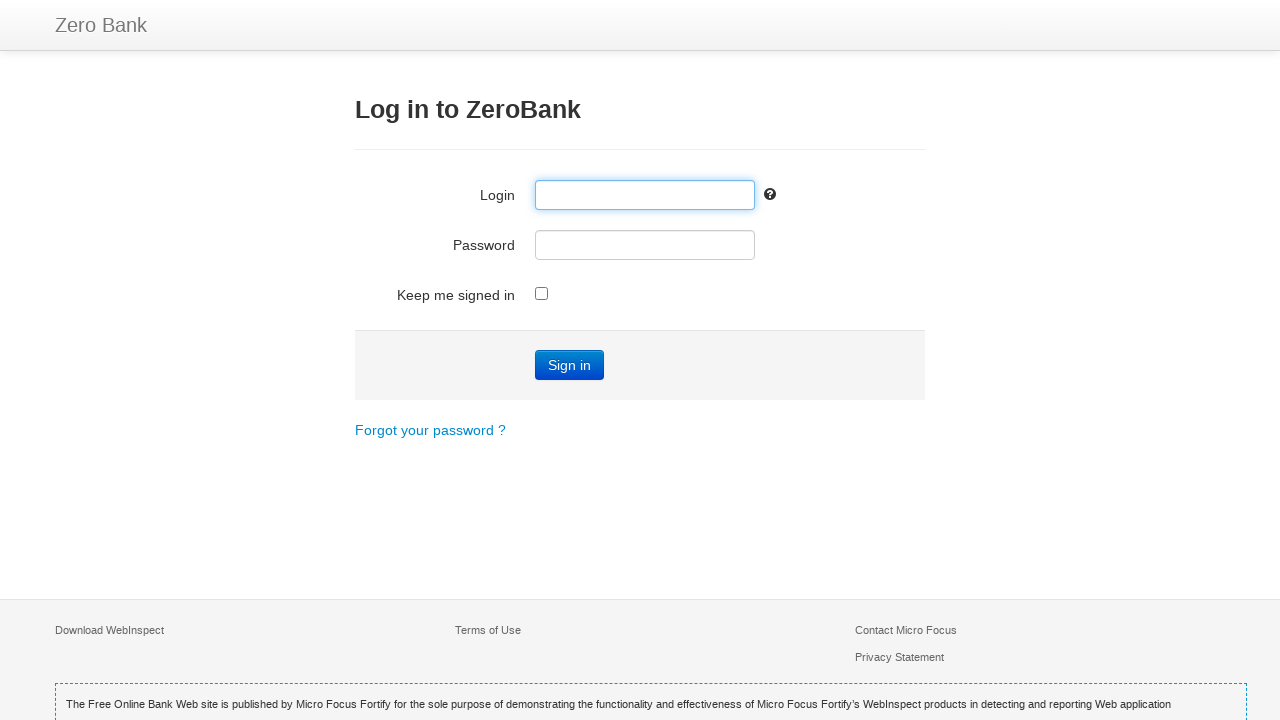

Retrieved branding link href: '/index.html'
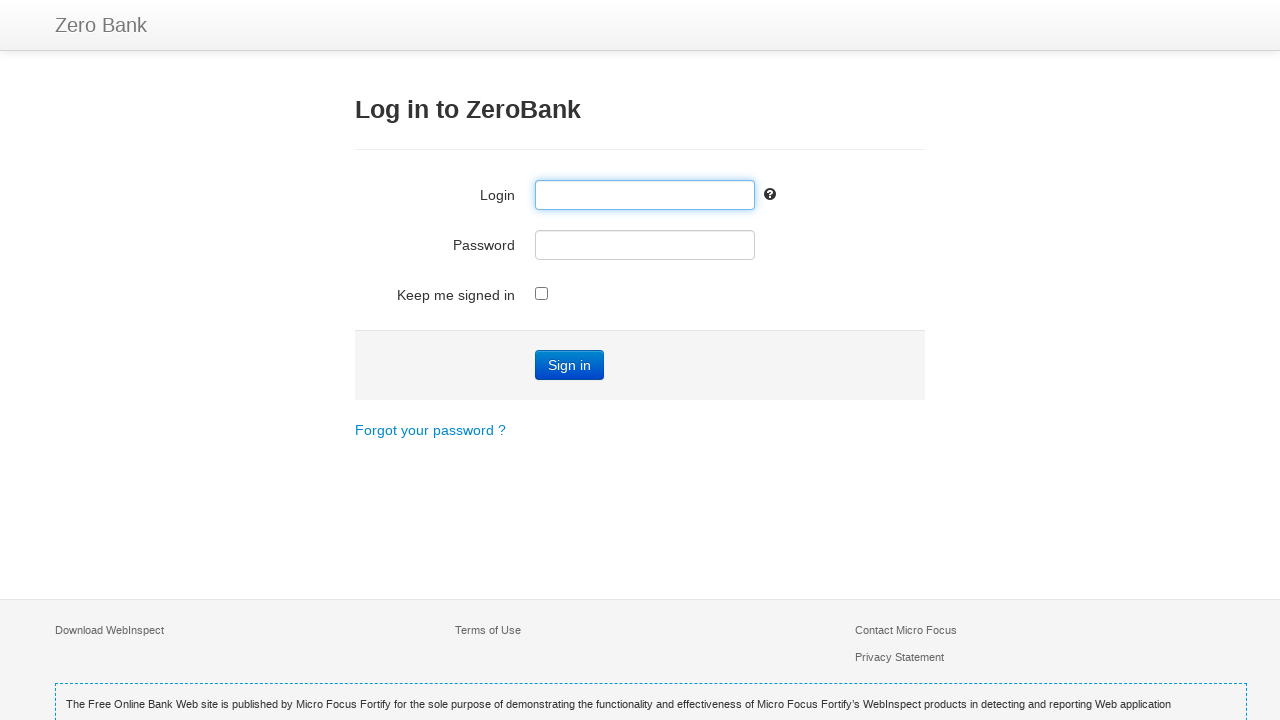

Verified branding link href contains 'index.html'
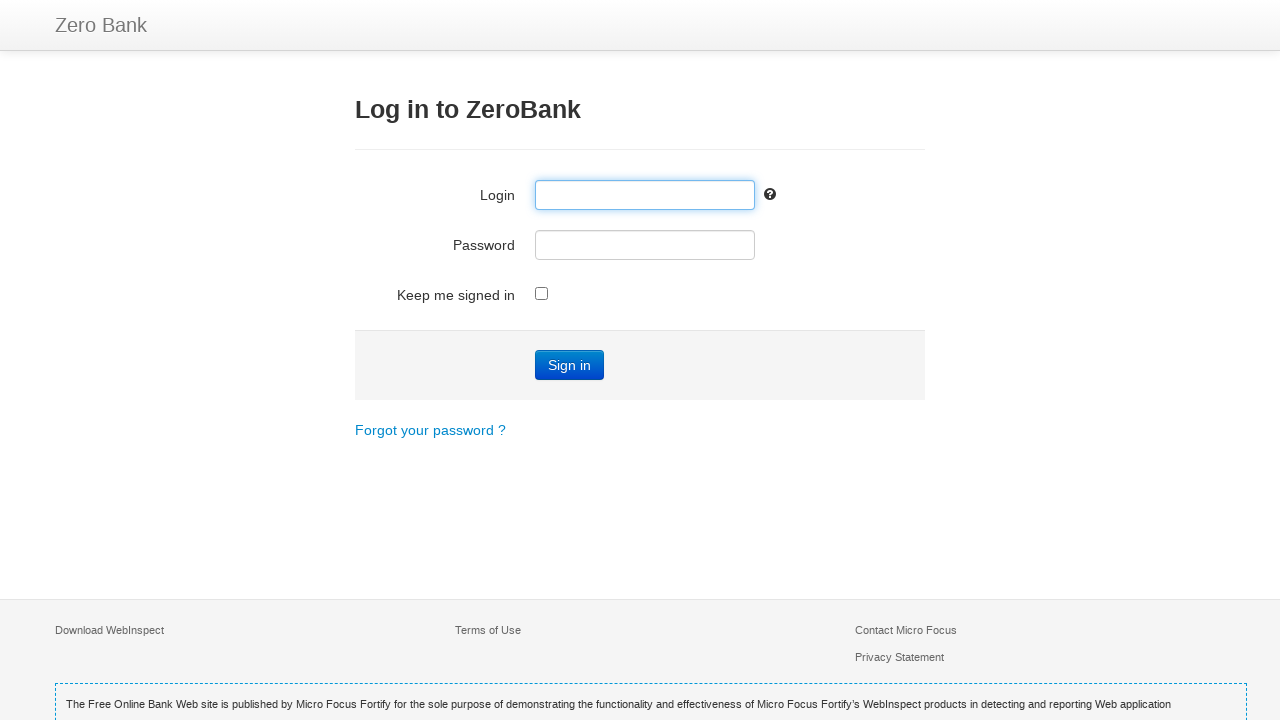

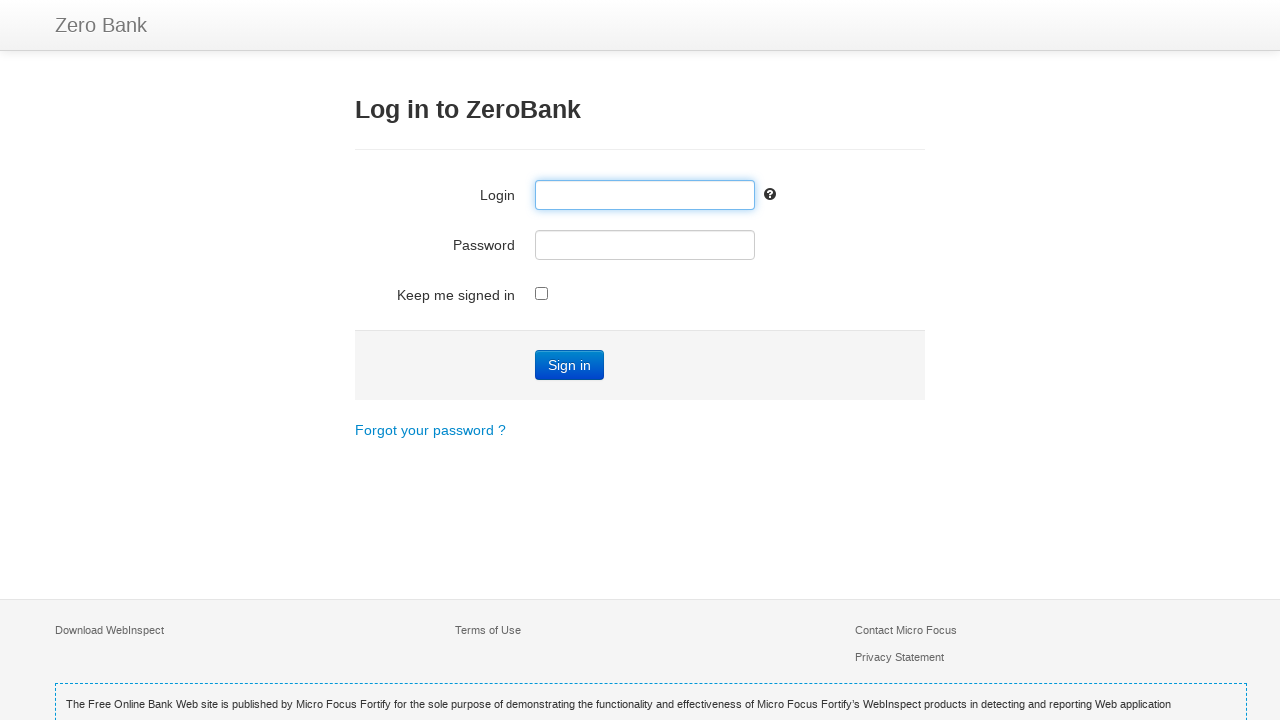